Clicks on the "More information" link on example.com and verifies navigation to iana.org

Starting URL: https://example.com

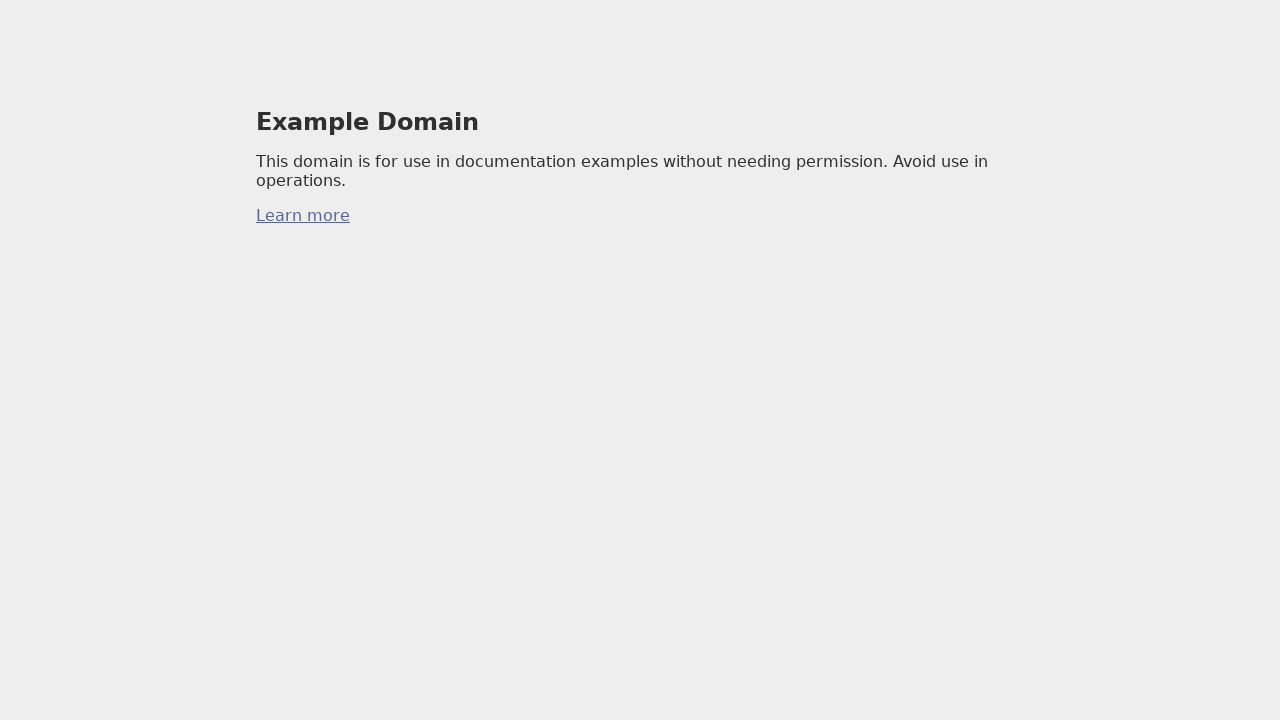

Clicked 'More information' link at (303, 216) on a
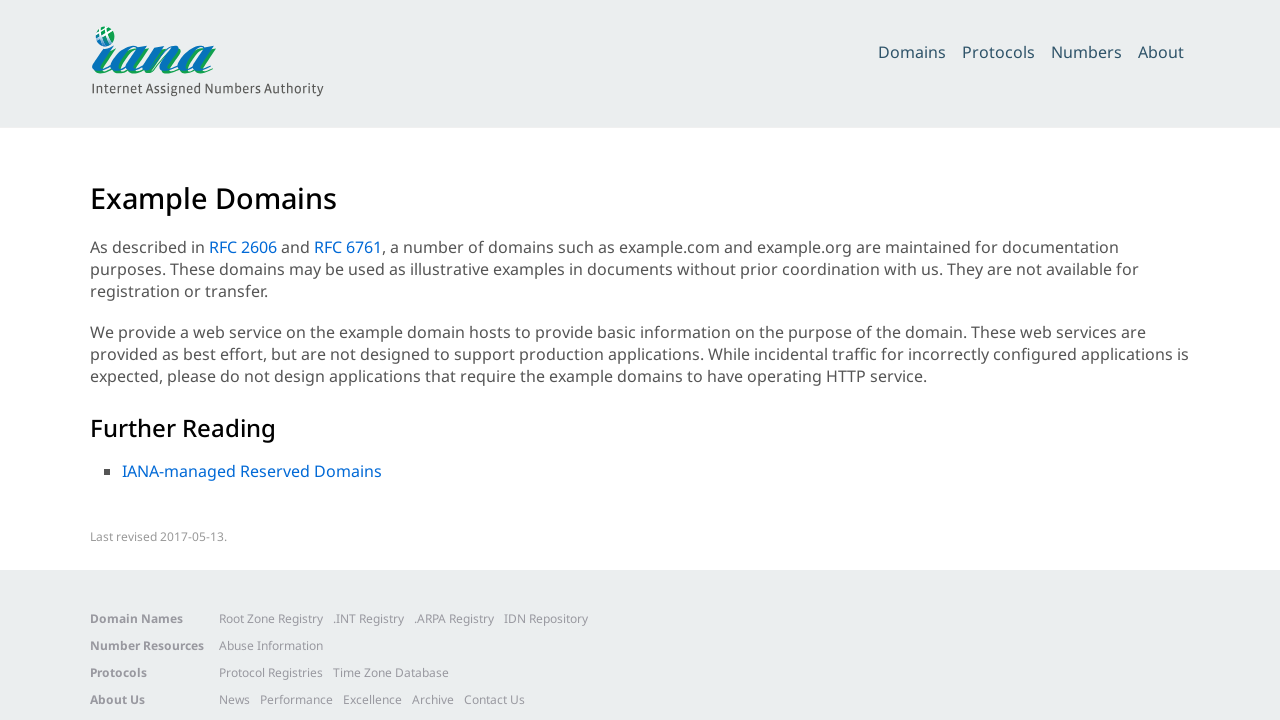

Waited for page to load after navigation
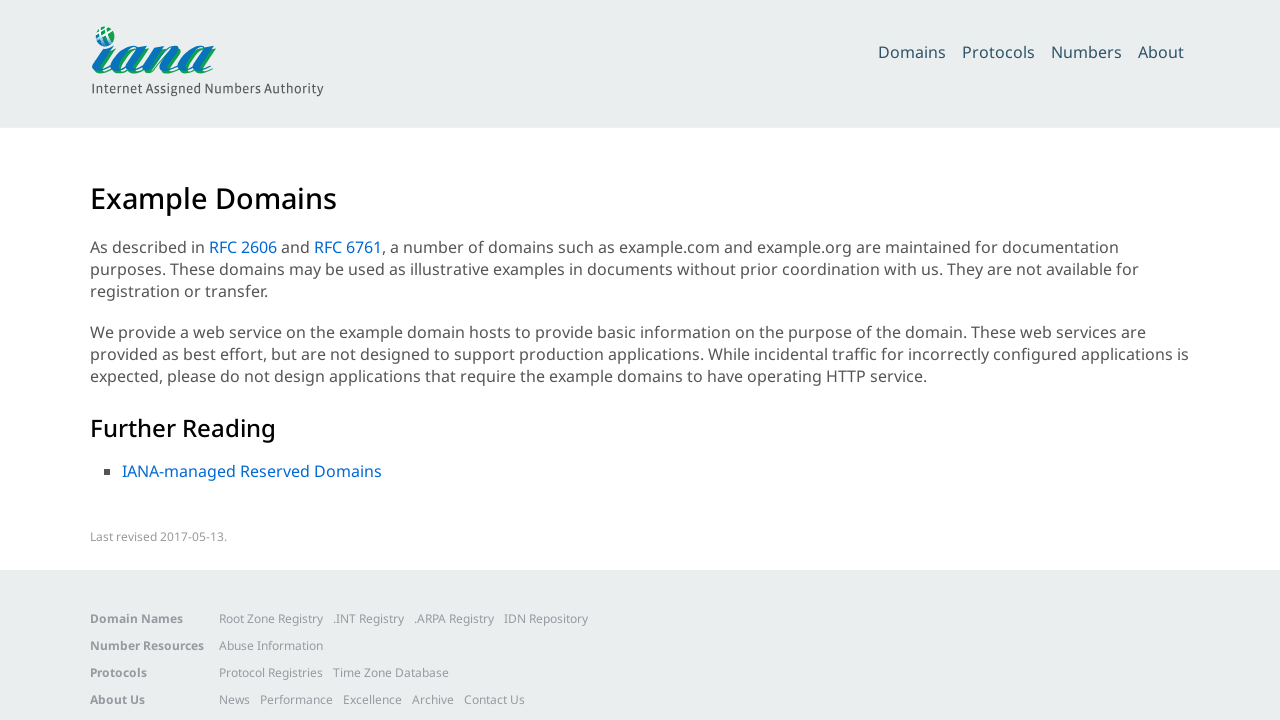

Verified navigation to iana.org - URL: https://www.iana.org/help/example-domains
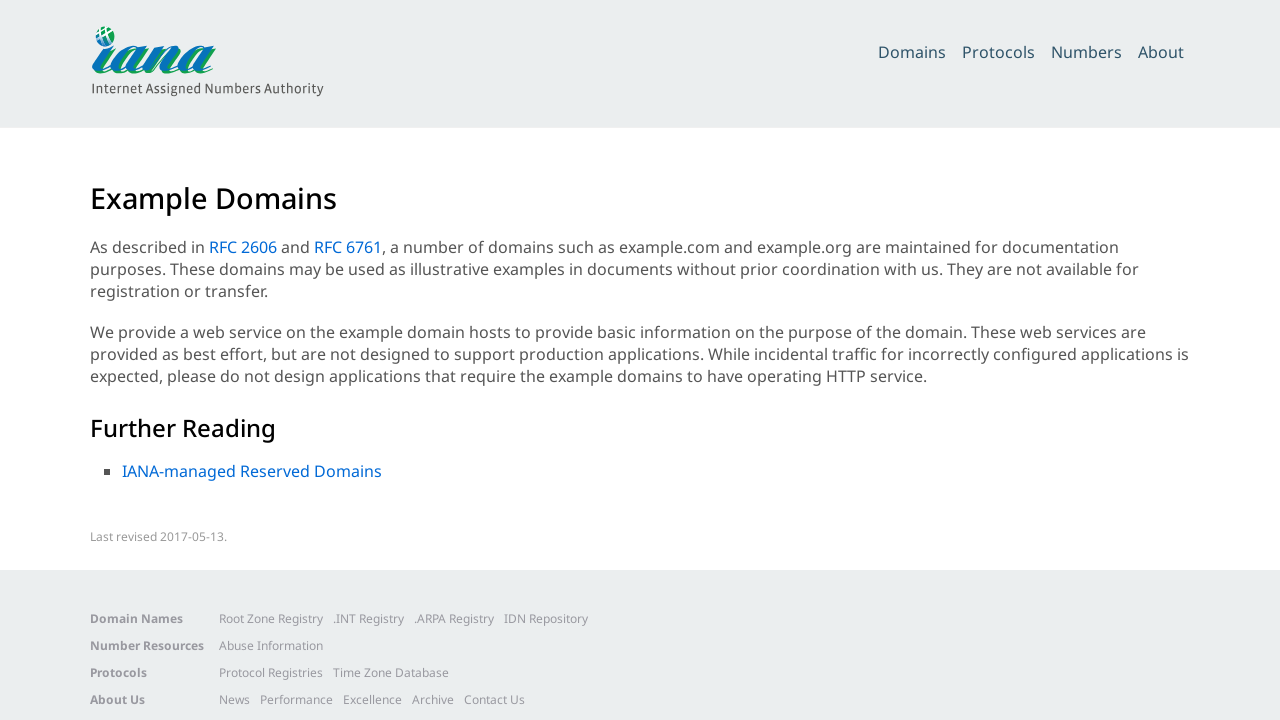

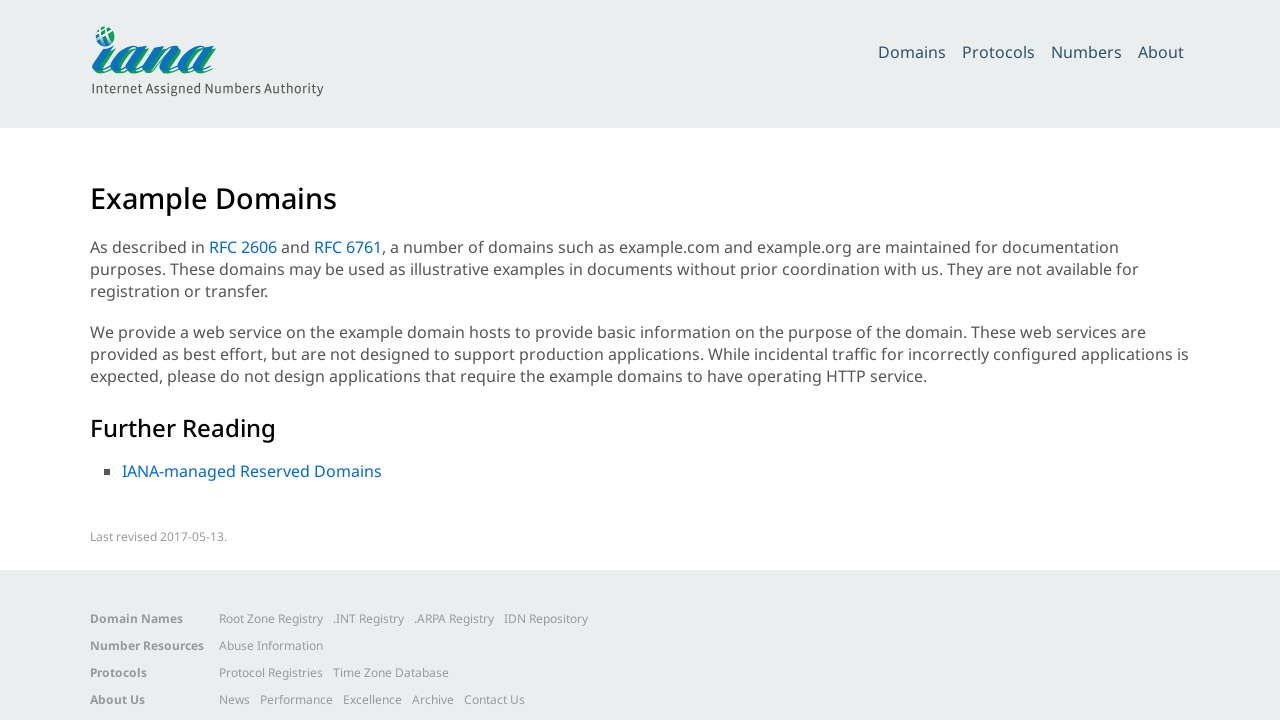